Tests the forgot password form on a practice website by clicking the forgot password link, filling in name and email fields, clearing a field, and re-entering data using various selector strategies.

Starting URL: https://www.rahulshettyacademy.com/locatorspractice/

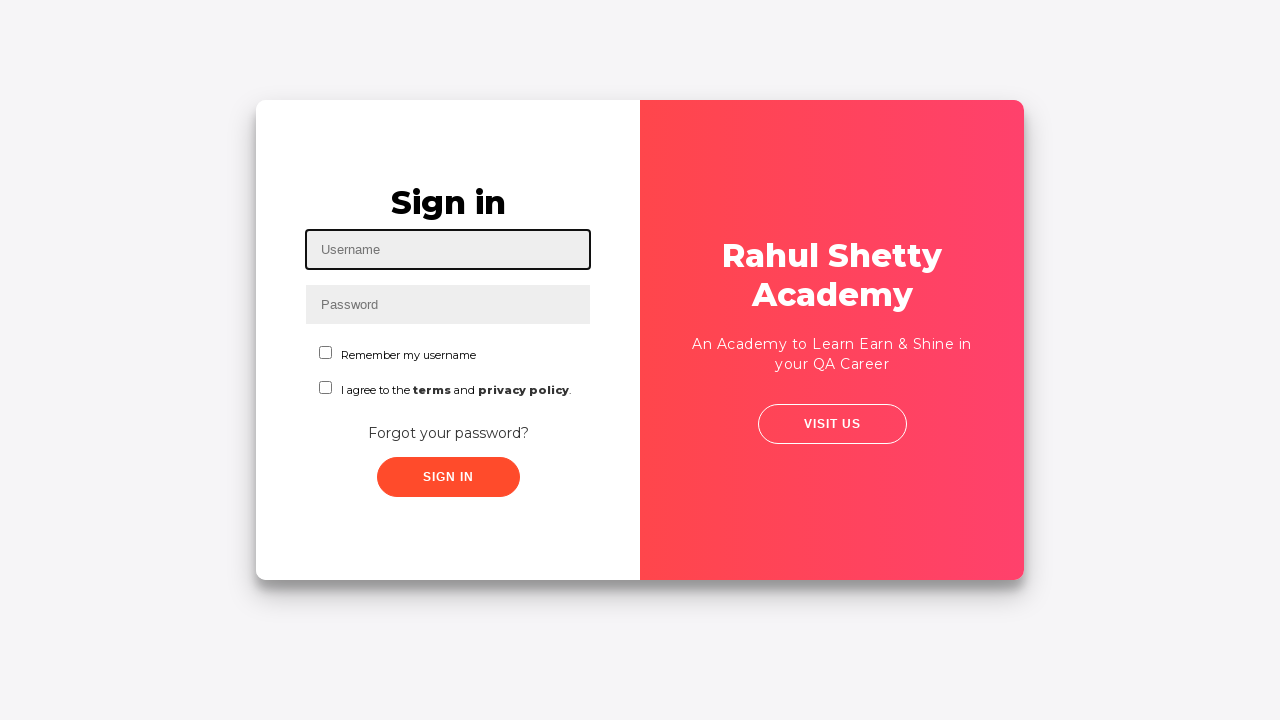

Clicked 'Forgot your password?' link at (448, 433) on text=Forgot your password?
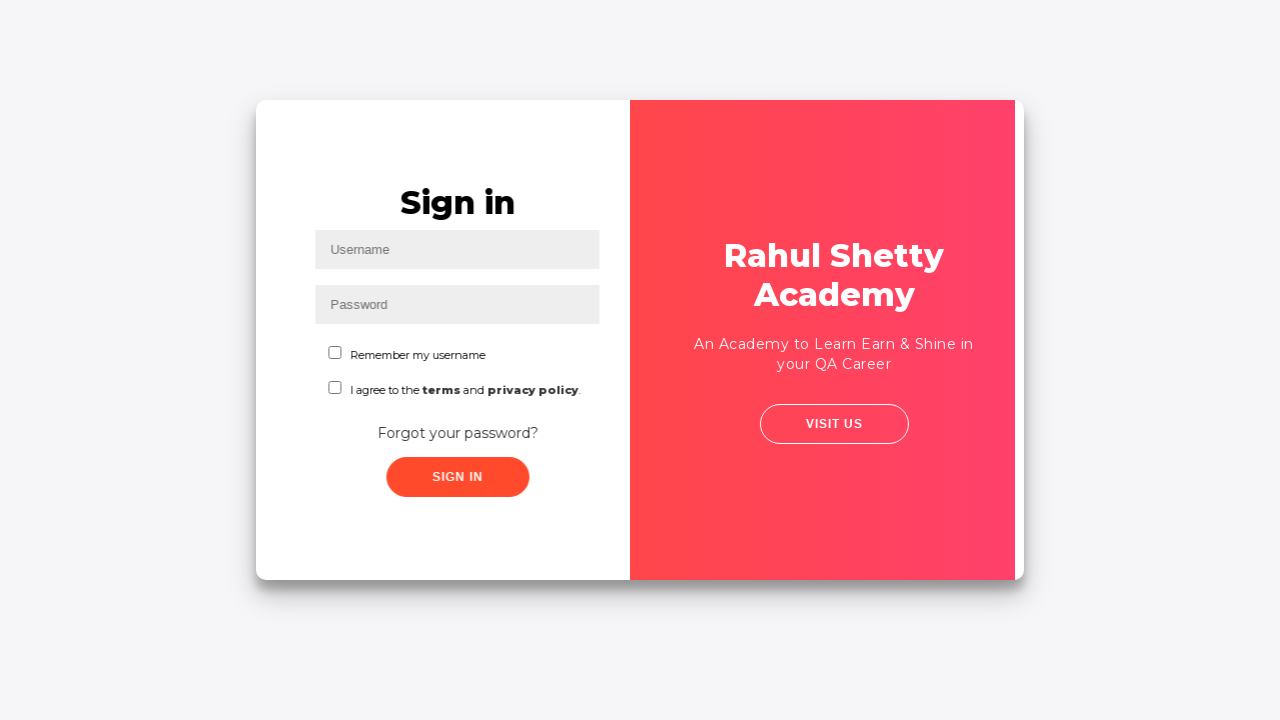

Filled name field with 'John' on input[placeholder='Name']
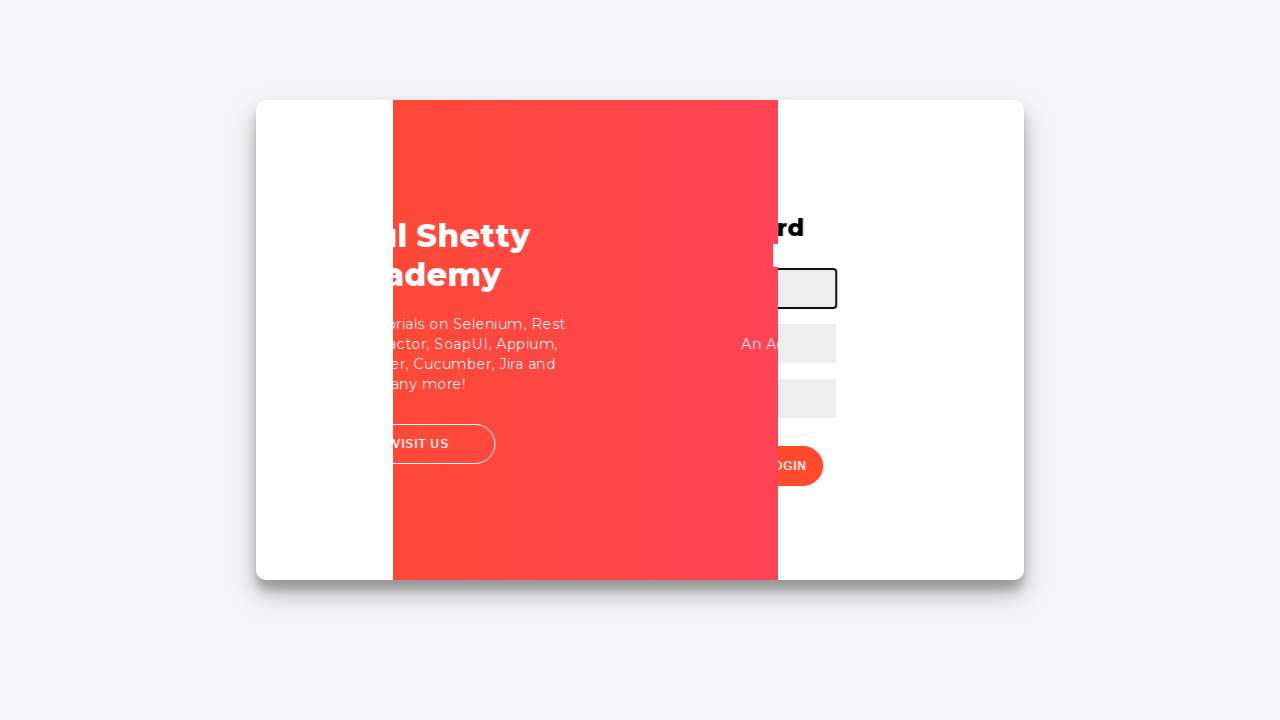

Filled email field with 'John@rsa.com' on input[placeholder='Email']
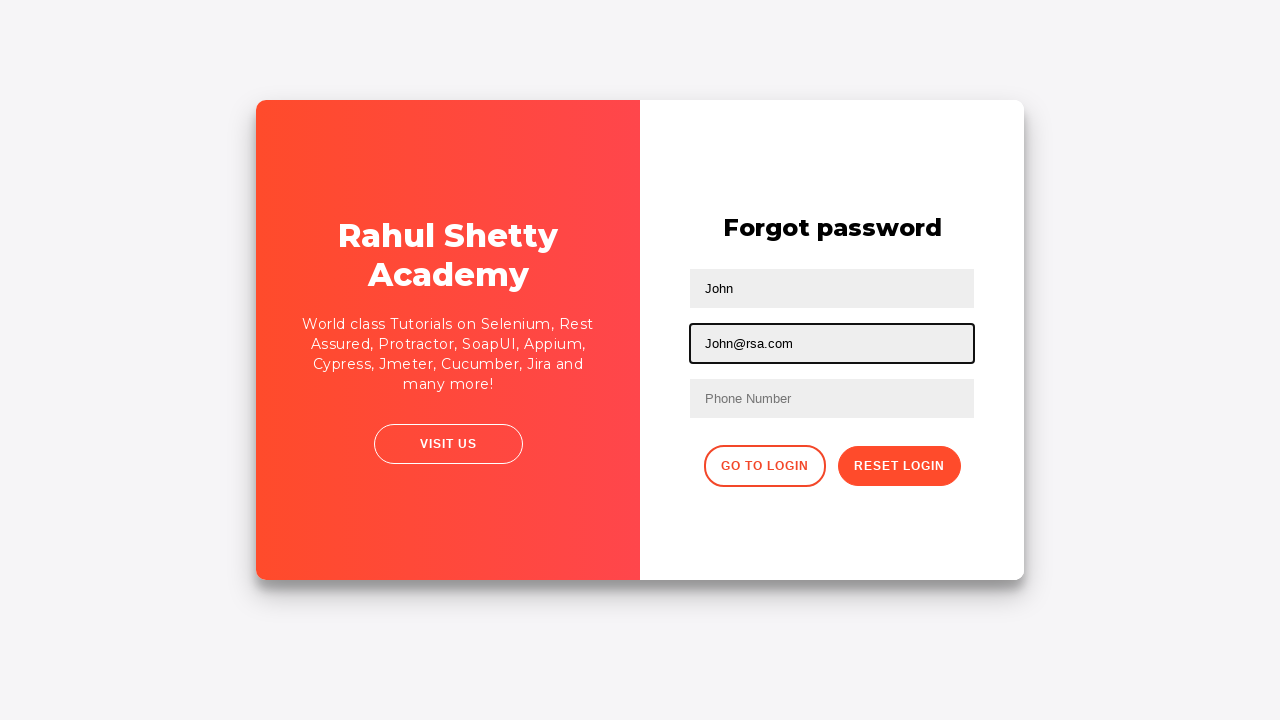

Cleared the phone number field on input[type='text'] >> nth=1
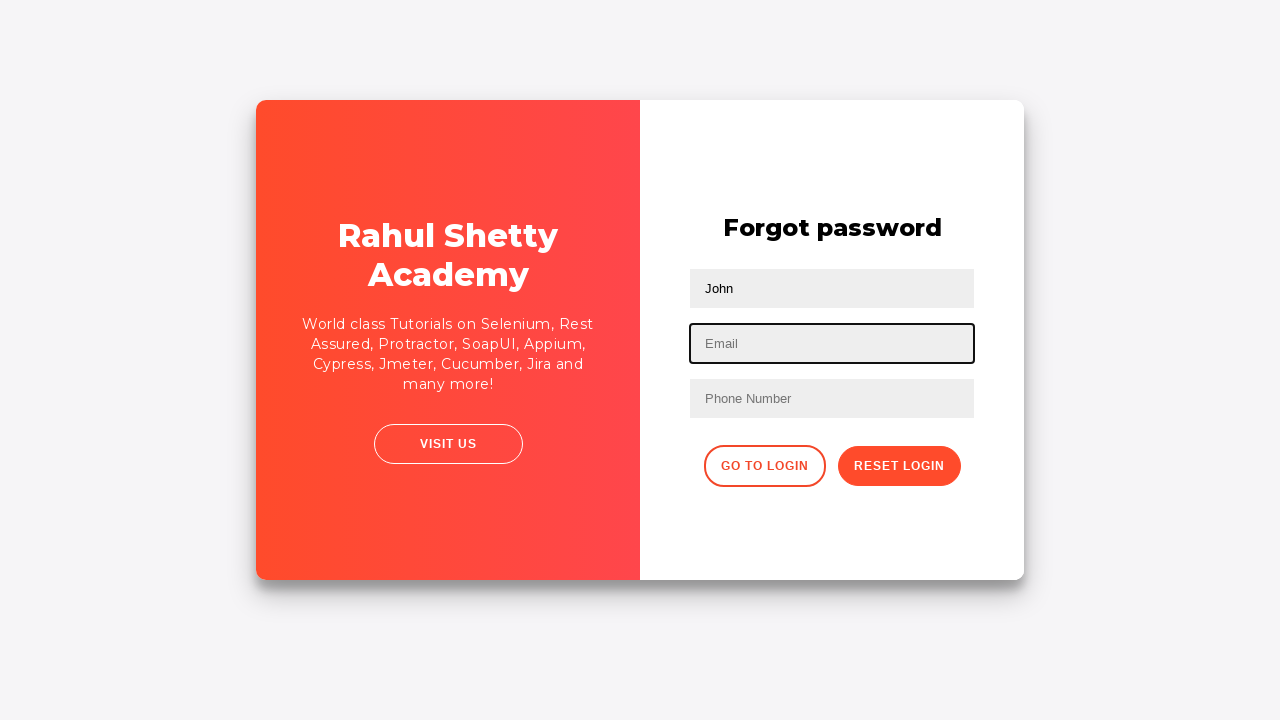

Filled re-enter email field with 'John@rsa.com' using nth-child selector on input[type='text']:nth-child(3)
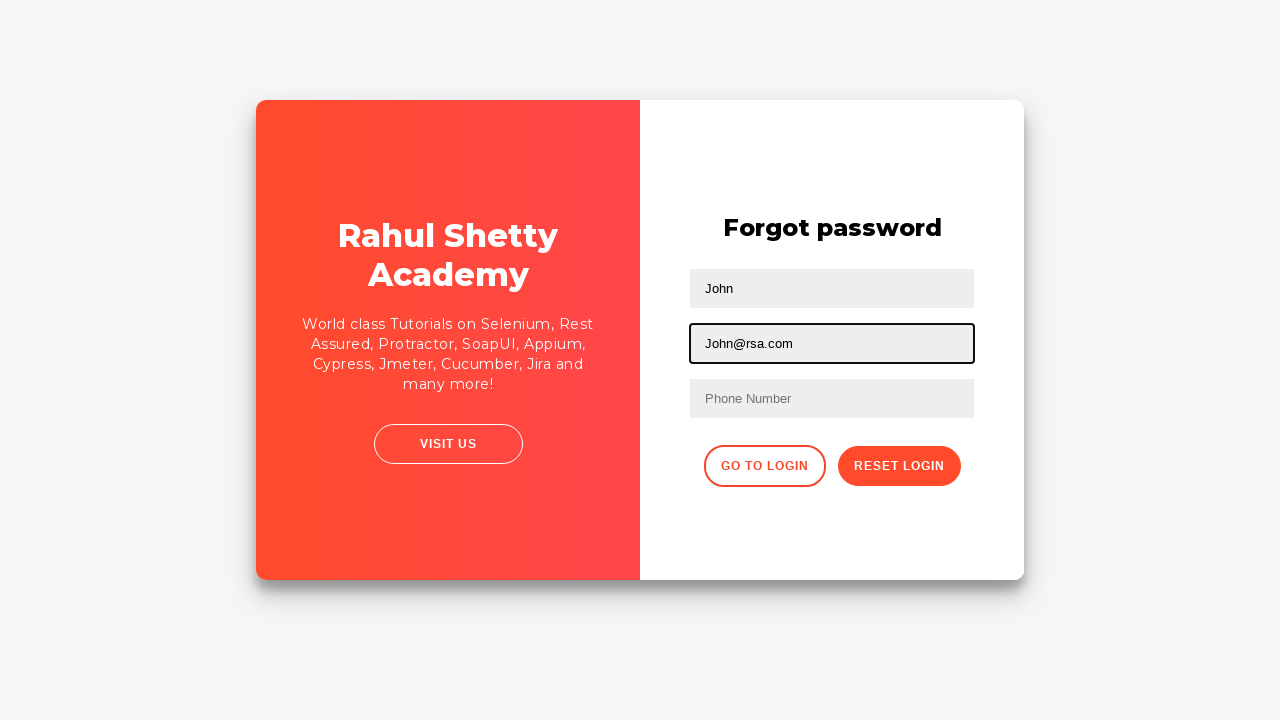

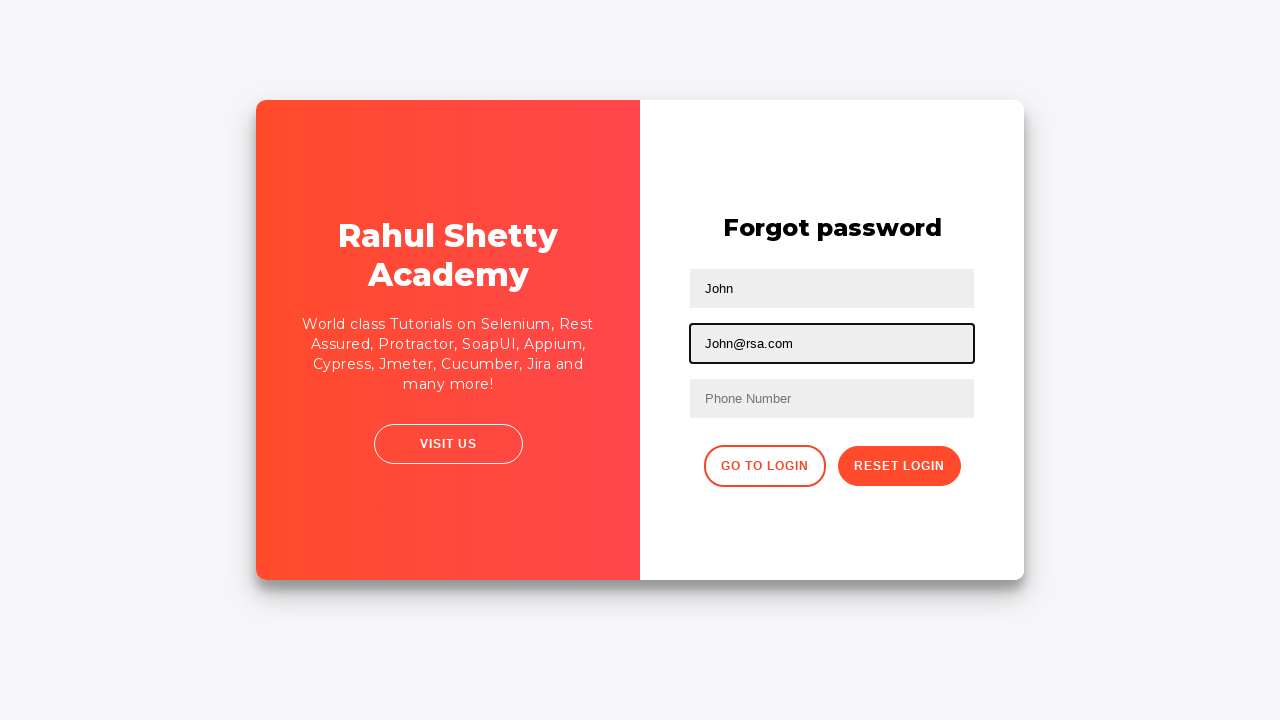